Tests the gas mileage calculator by clearing input fields, entering values, and navigating to the Financial section

Starting URL: https://www.calculator.net/gas-mileage-calculator.html

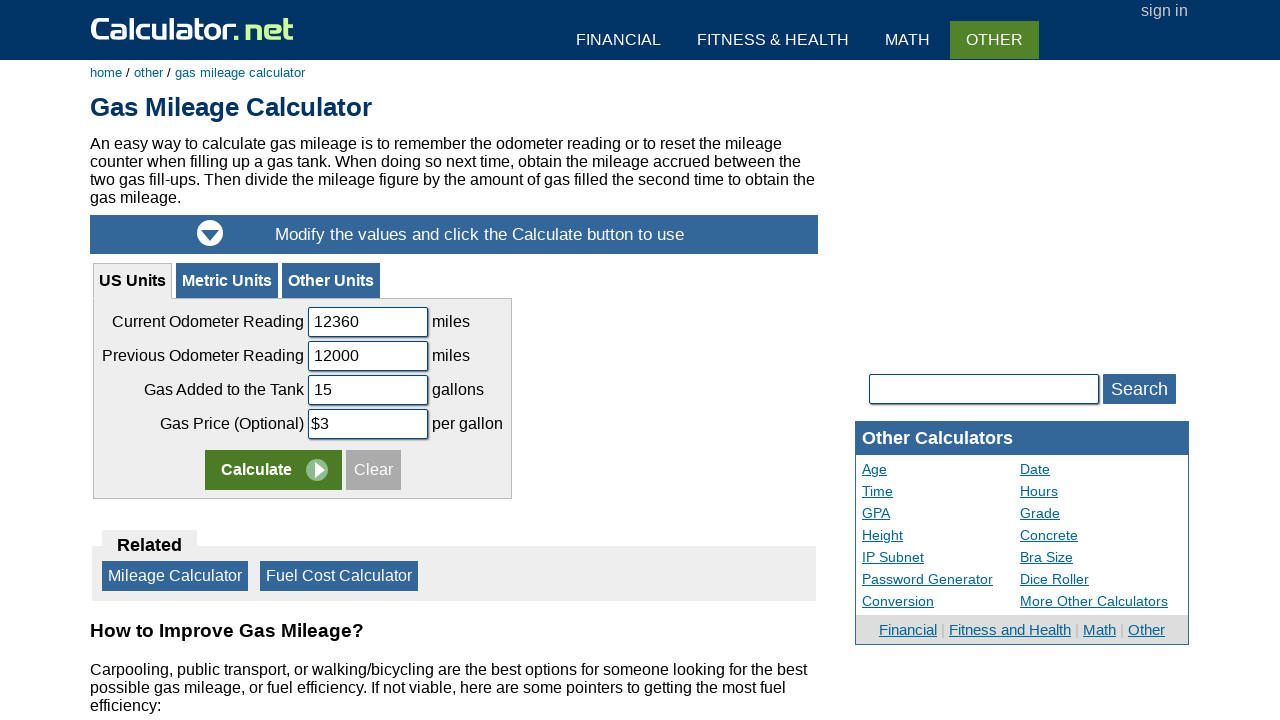

Cleared the first input field with class 'inlong' on input.inlong >> nth=0
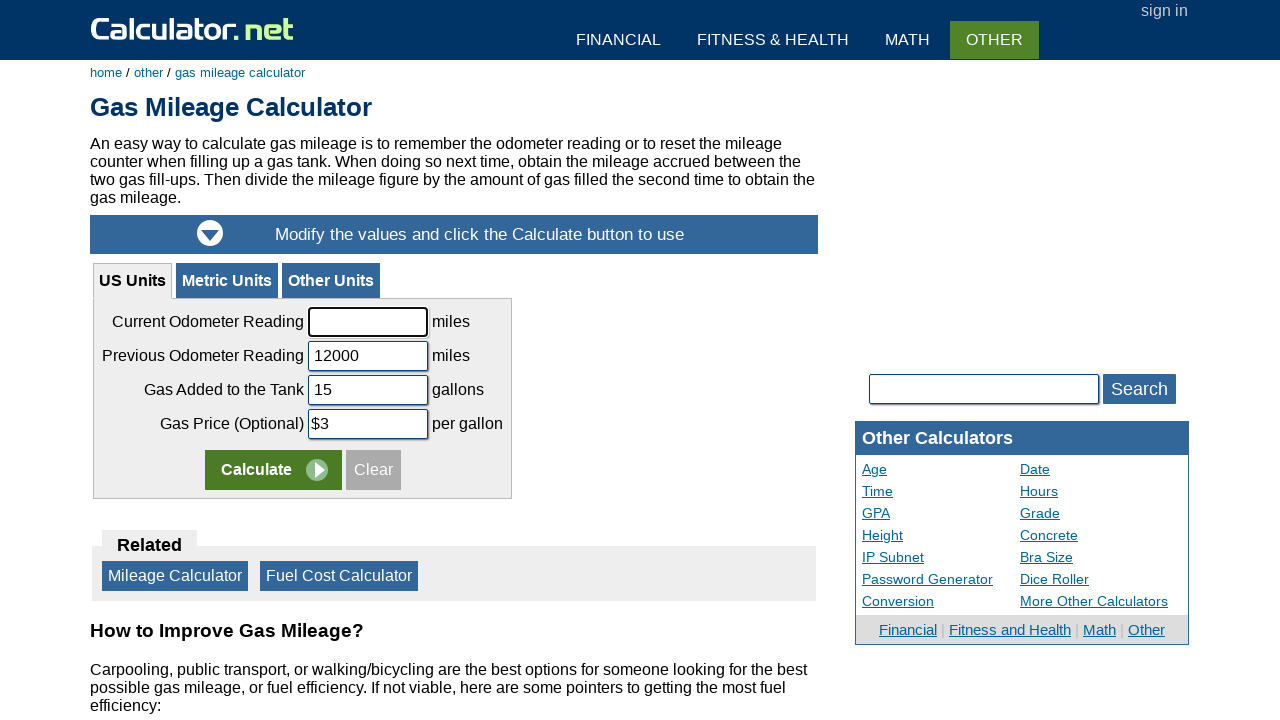

Cleared the odometer reading input field on input[name='uspodreading']
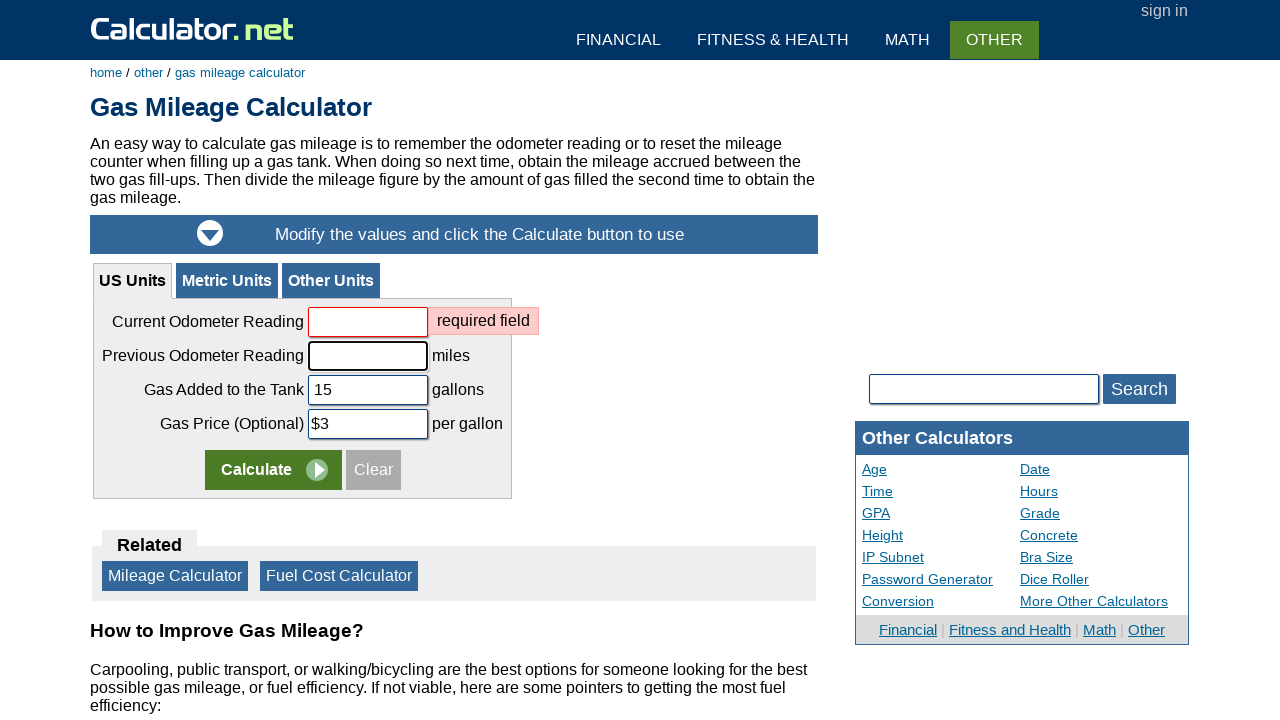

Entered value '1111' into the inlong input field on input.inlong
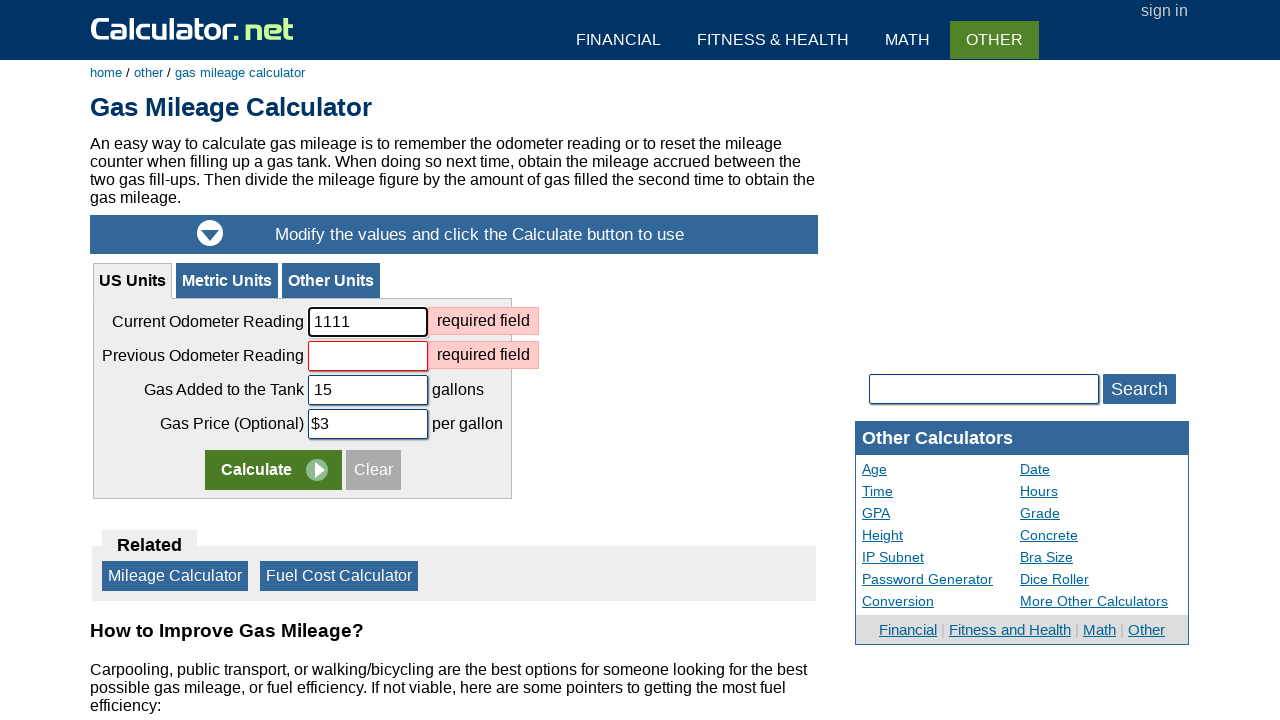

Clicked on the Financial navigation link at (908, 630) on a:has-text('Financial')
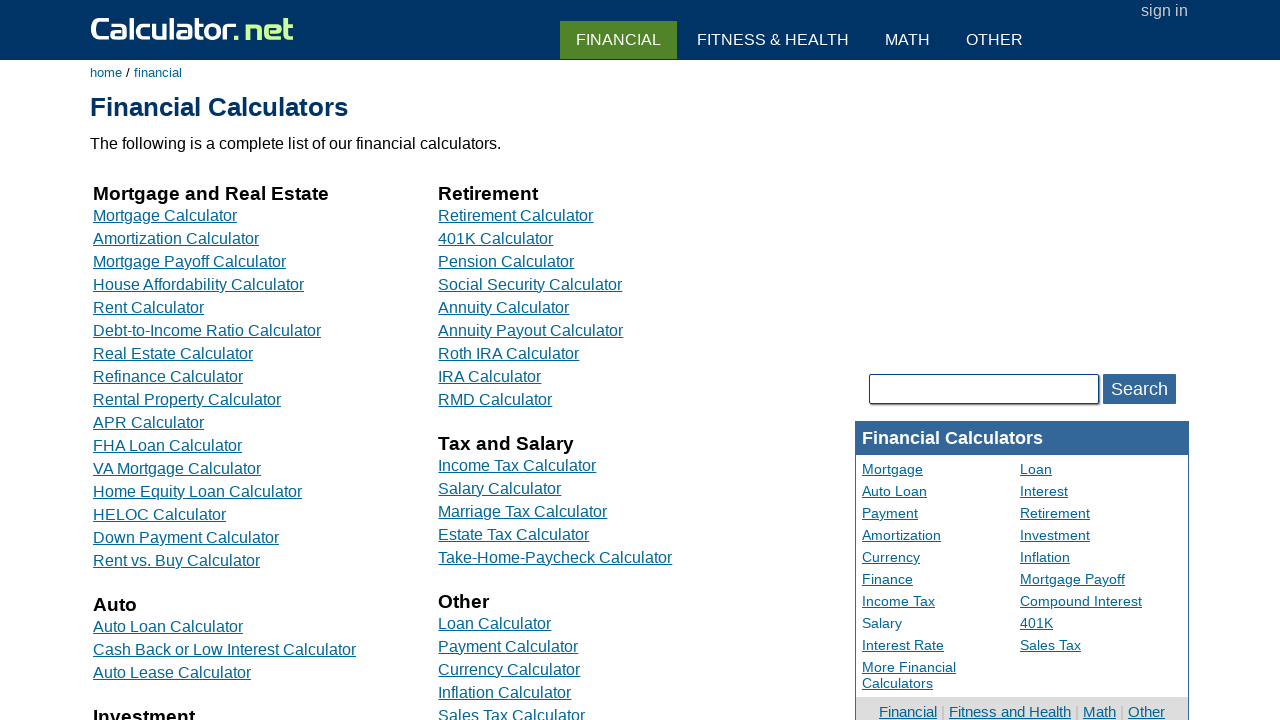

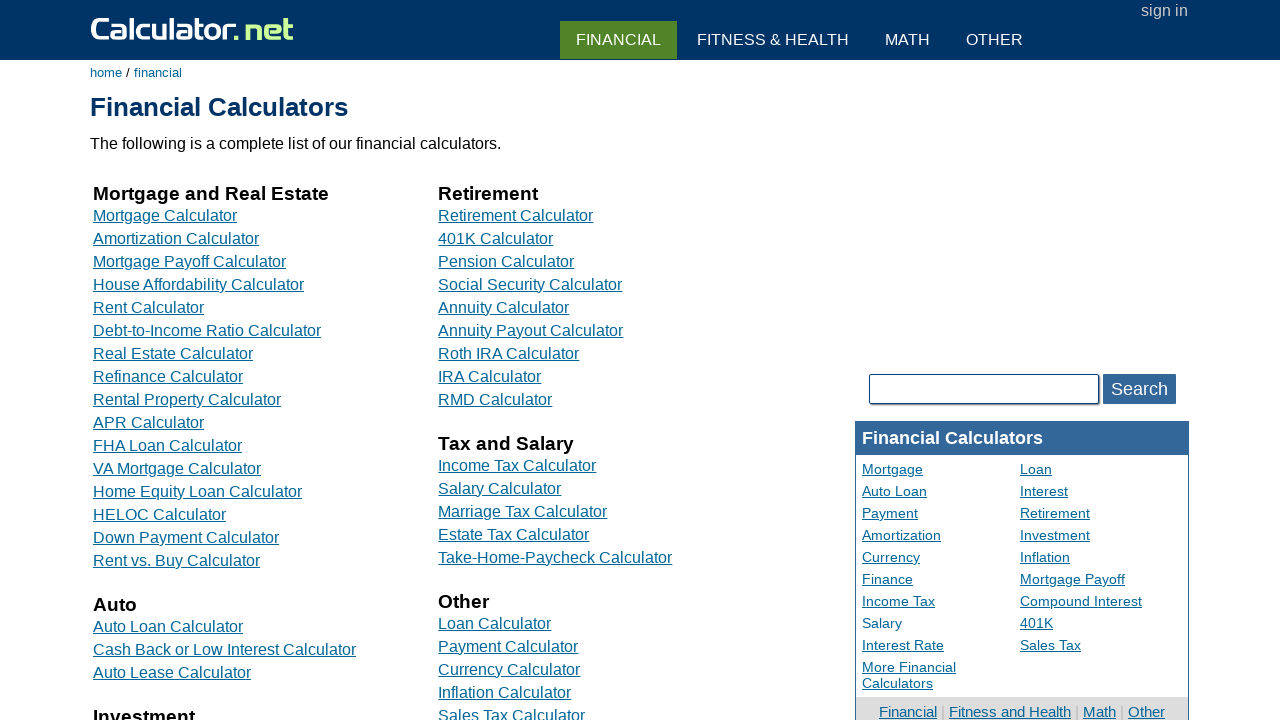